Tests alert handling functionality by triggering and accepting different types of JavaScript alerts on a blog page

Starting URL: https://omayo.blogspot.com/

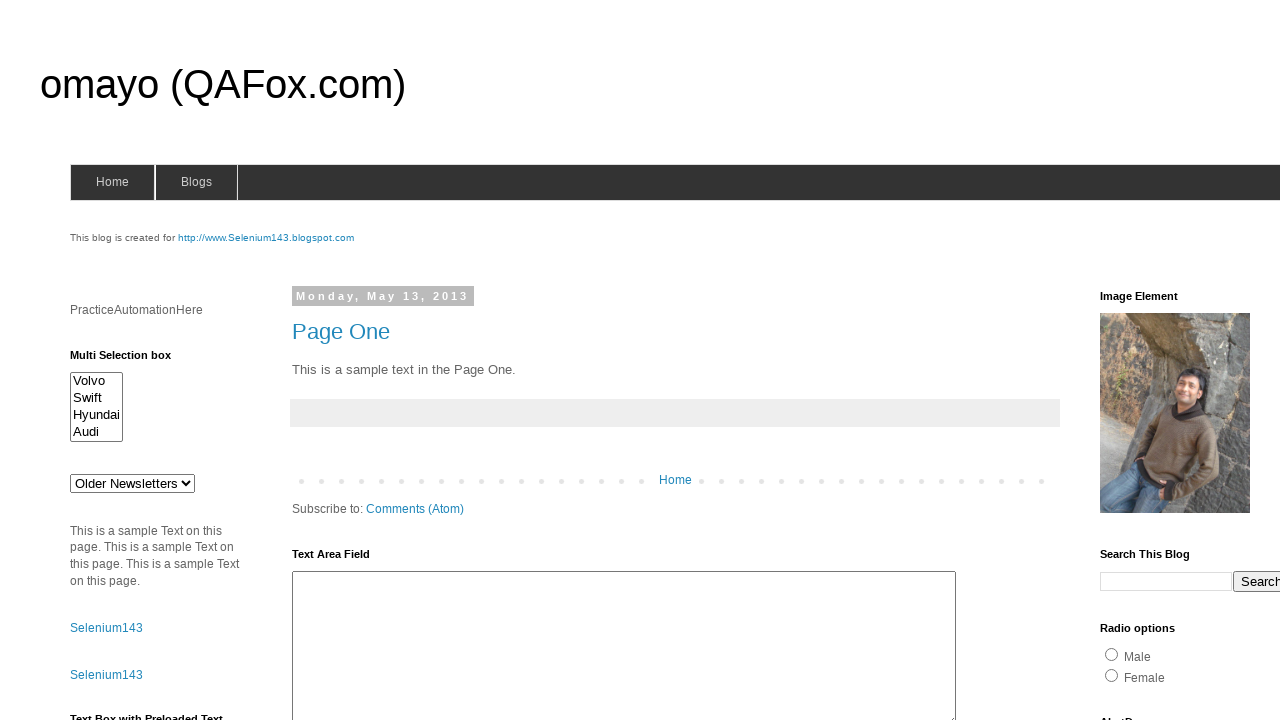

Scrolled down to make alert buttons visible
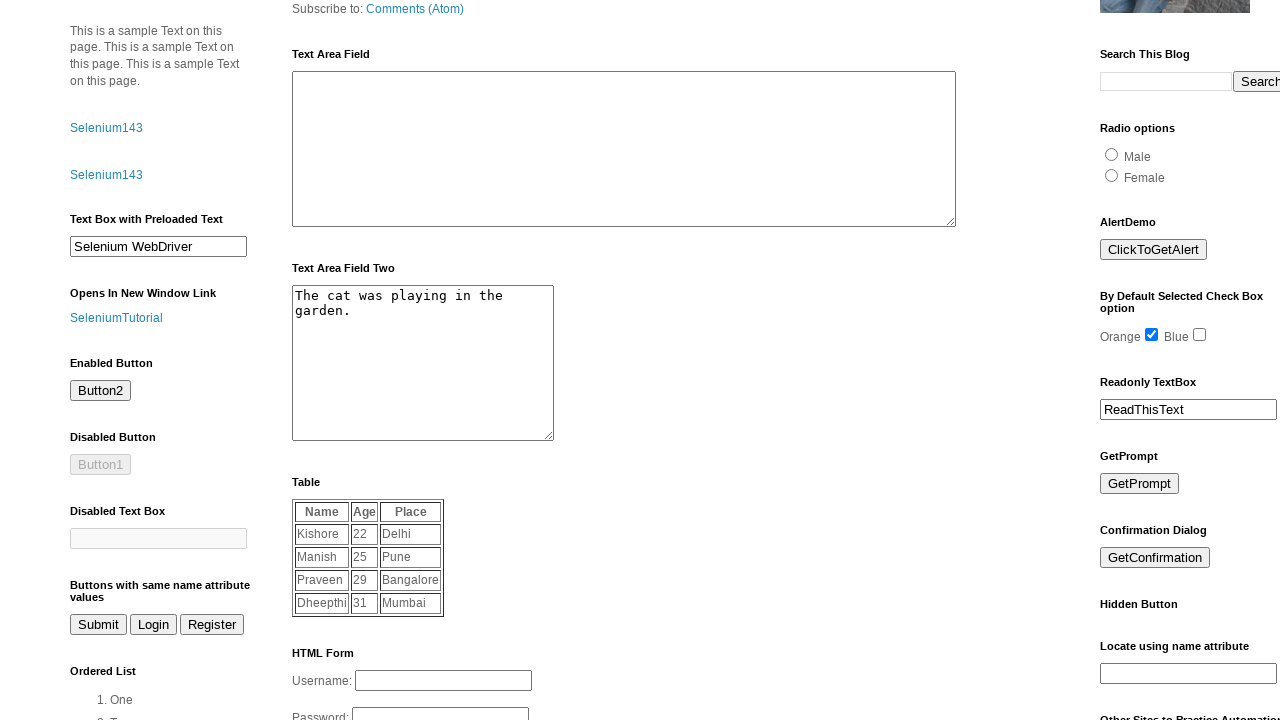

Clicked first alert button at (1154, 250) on #alert1
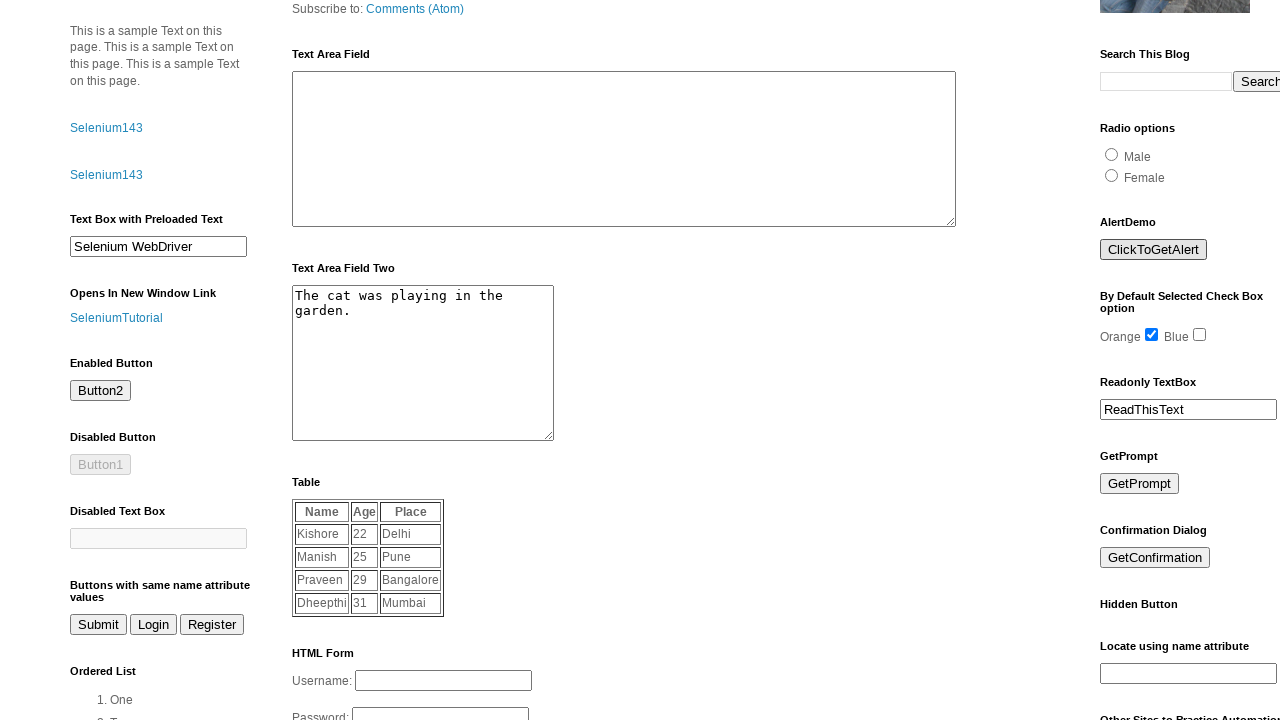

Set up dialog handler to accept alerts
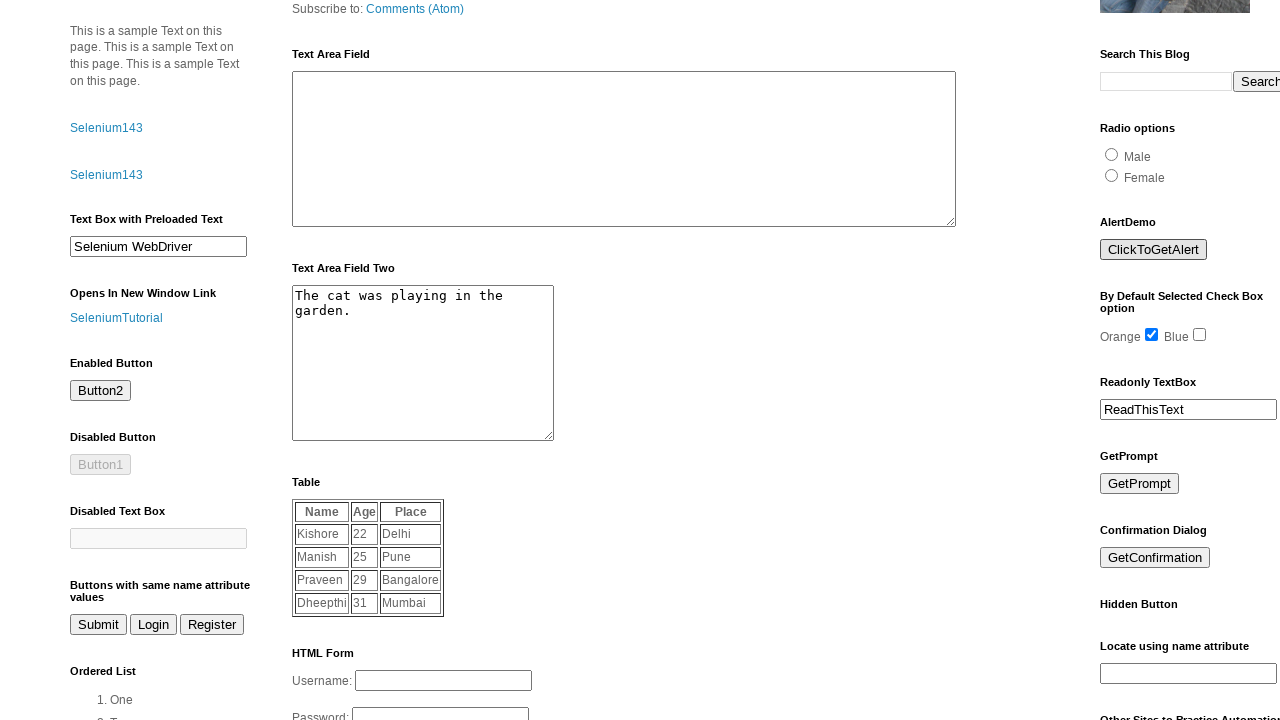

Clicked confirm dialog button at (1155, 558) on #confirm
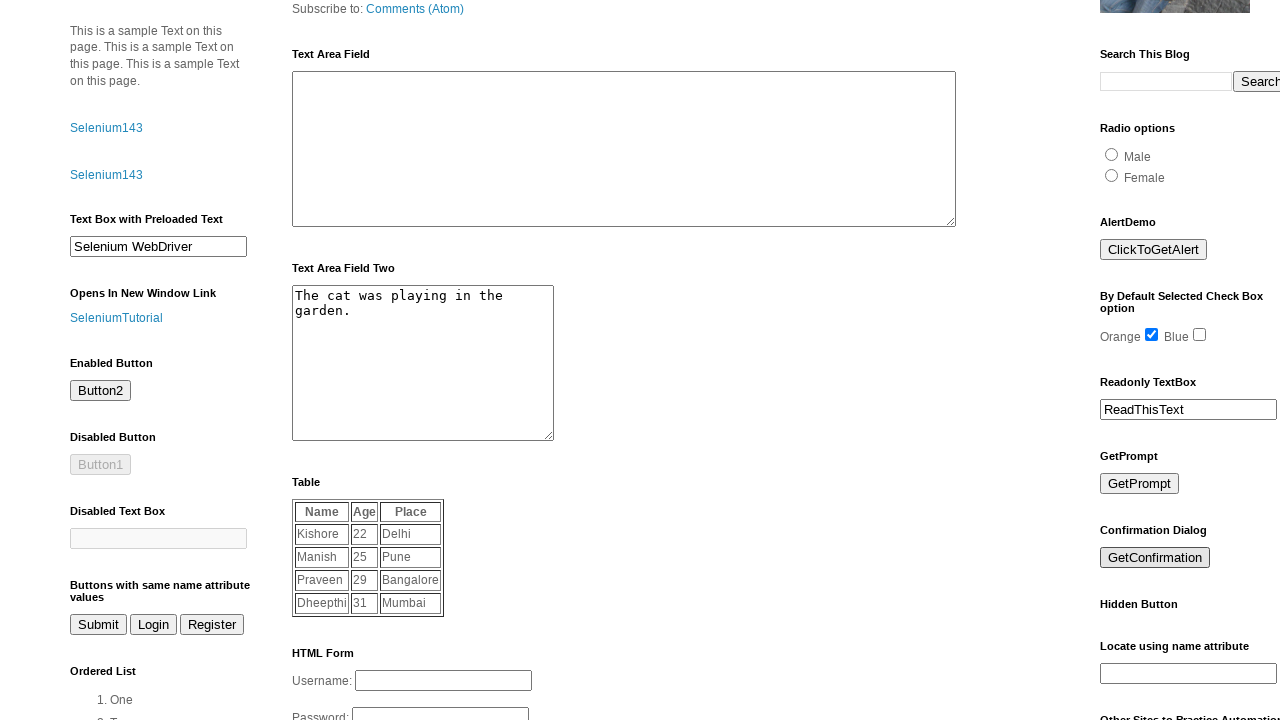

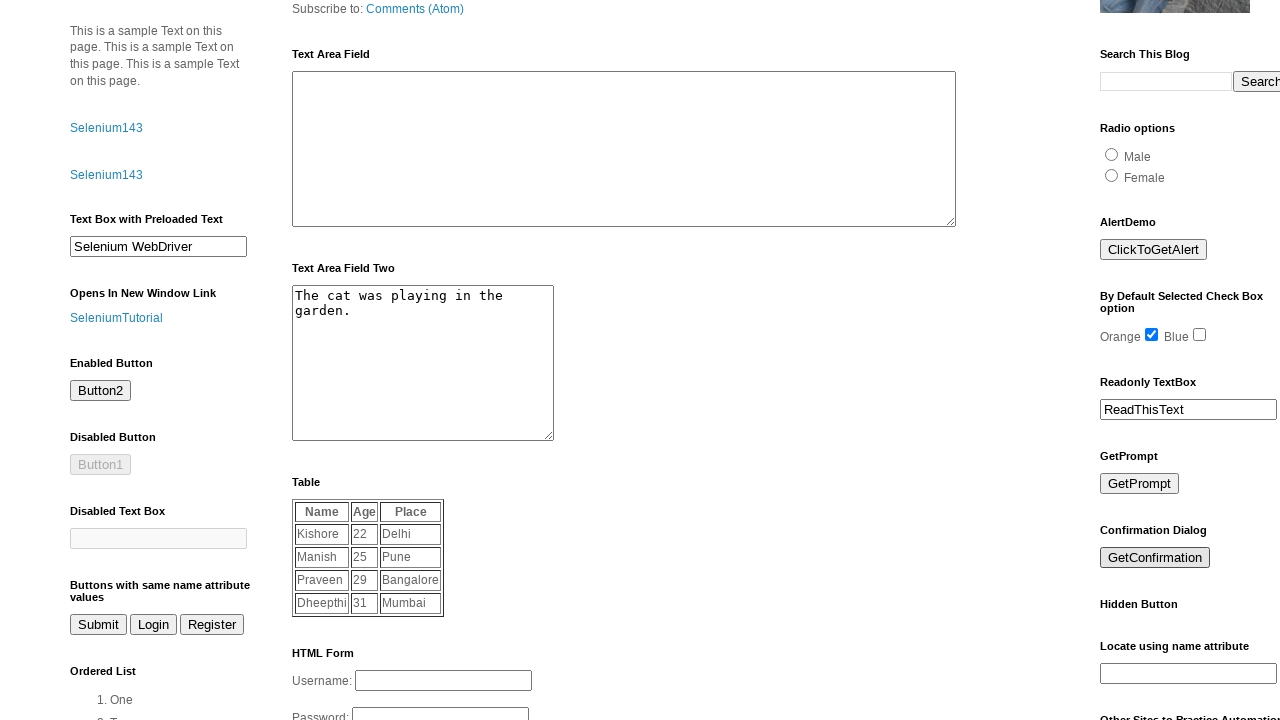